Tests drag and drop functionality by dragging a slider handle element by a specified offset on a test page

Starting URL: http://omayo.blogspot.com/p/page3.html

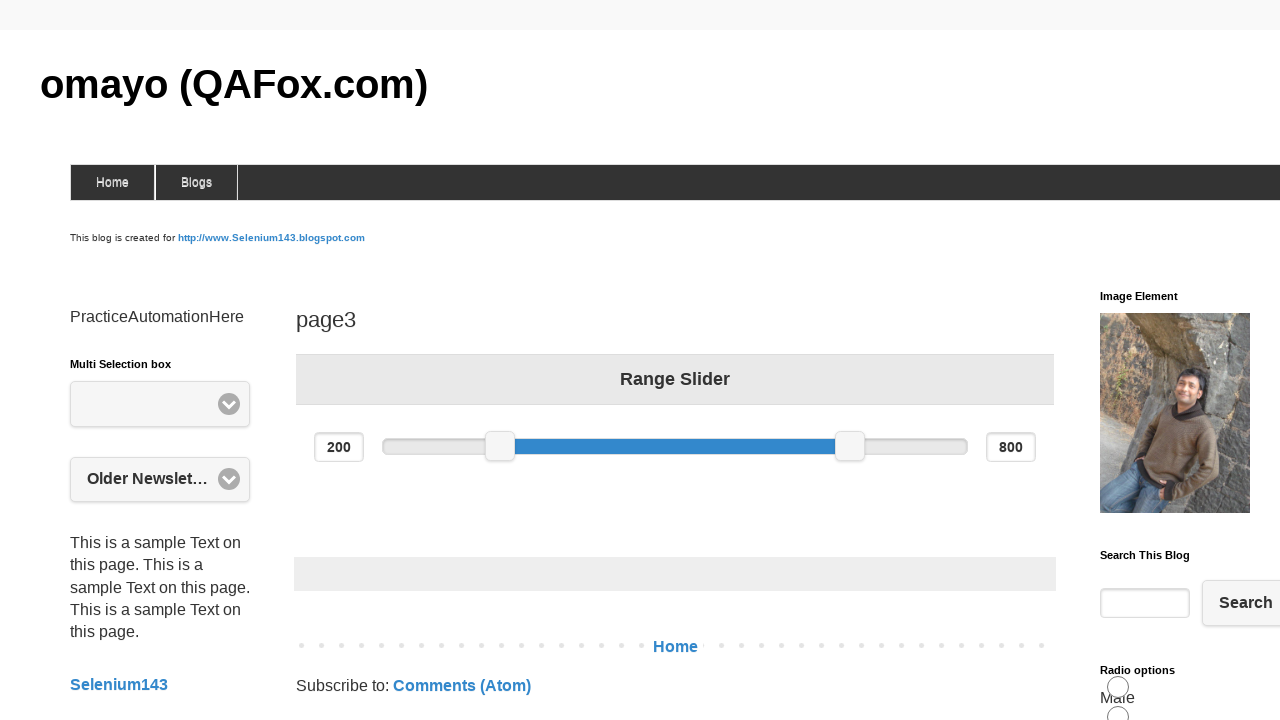

Located the draggable slider handle element
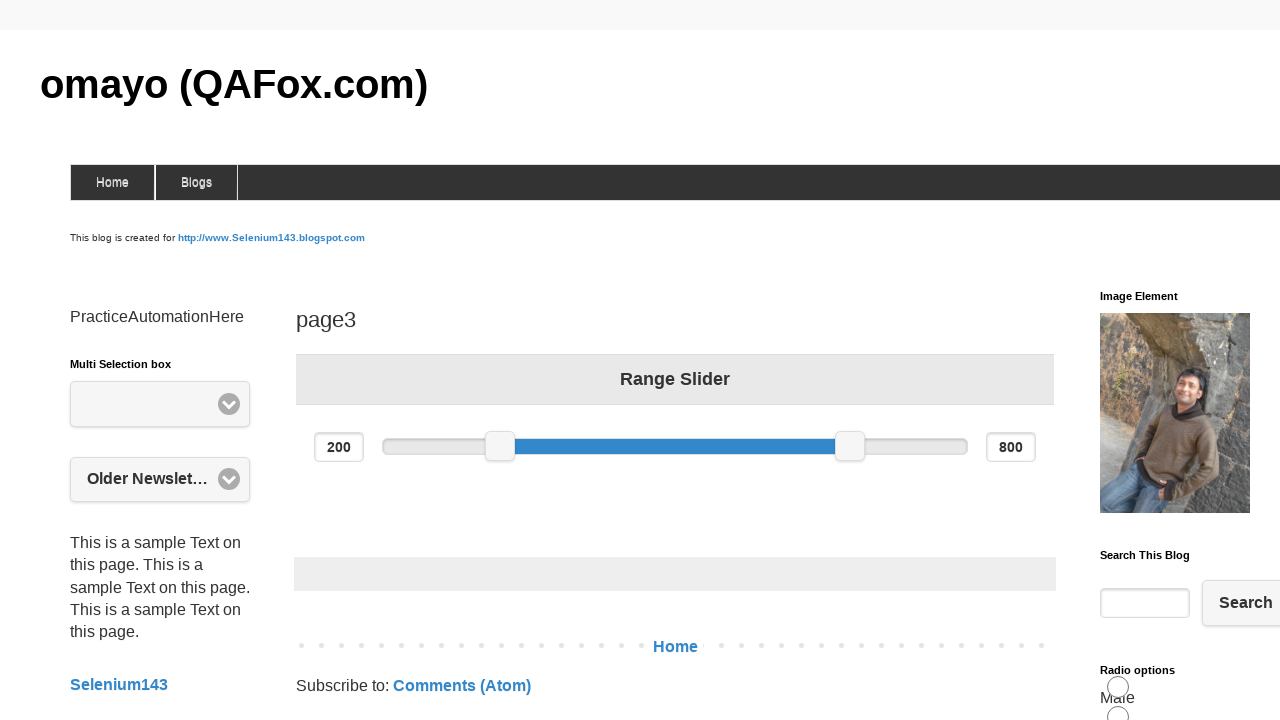

Slider handle element is now visible
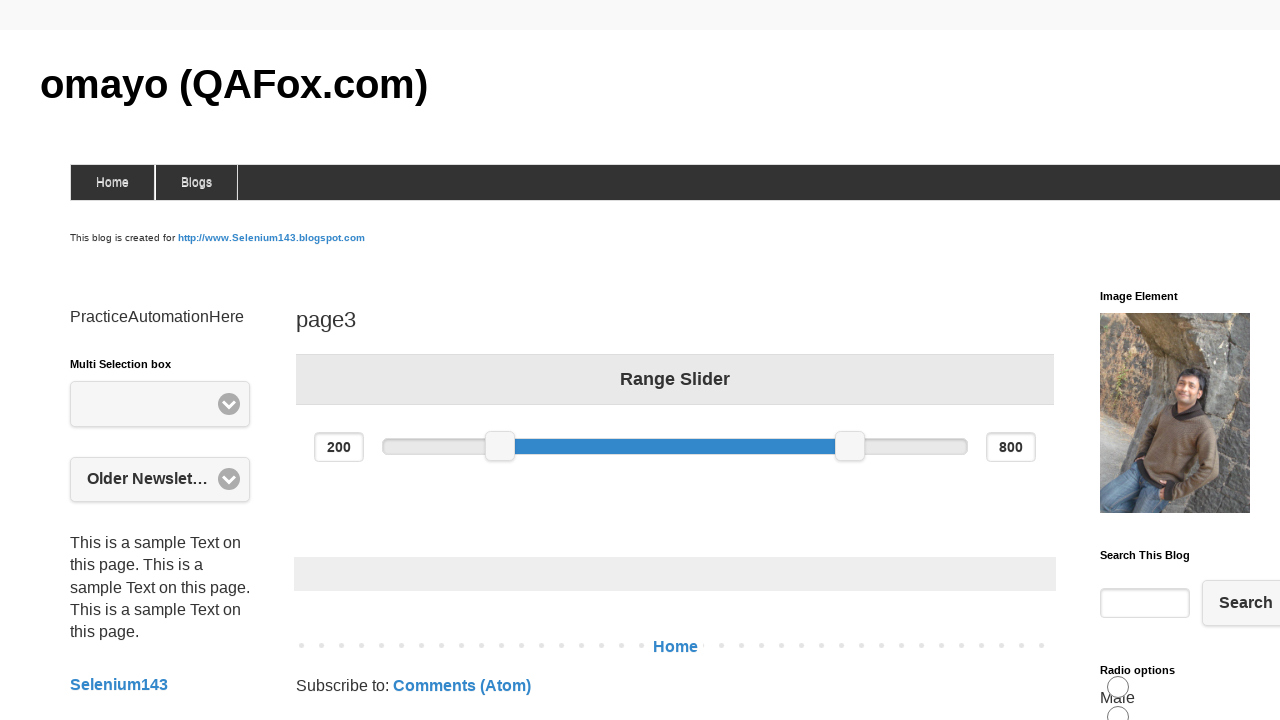

Retrieved bounding box of slider handle element
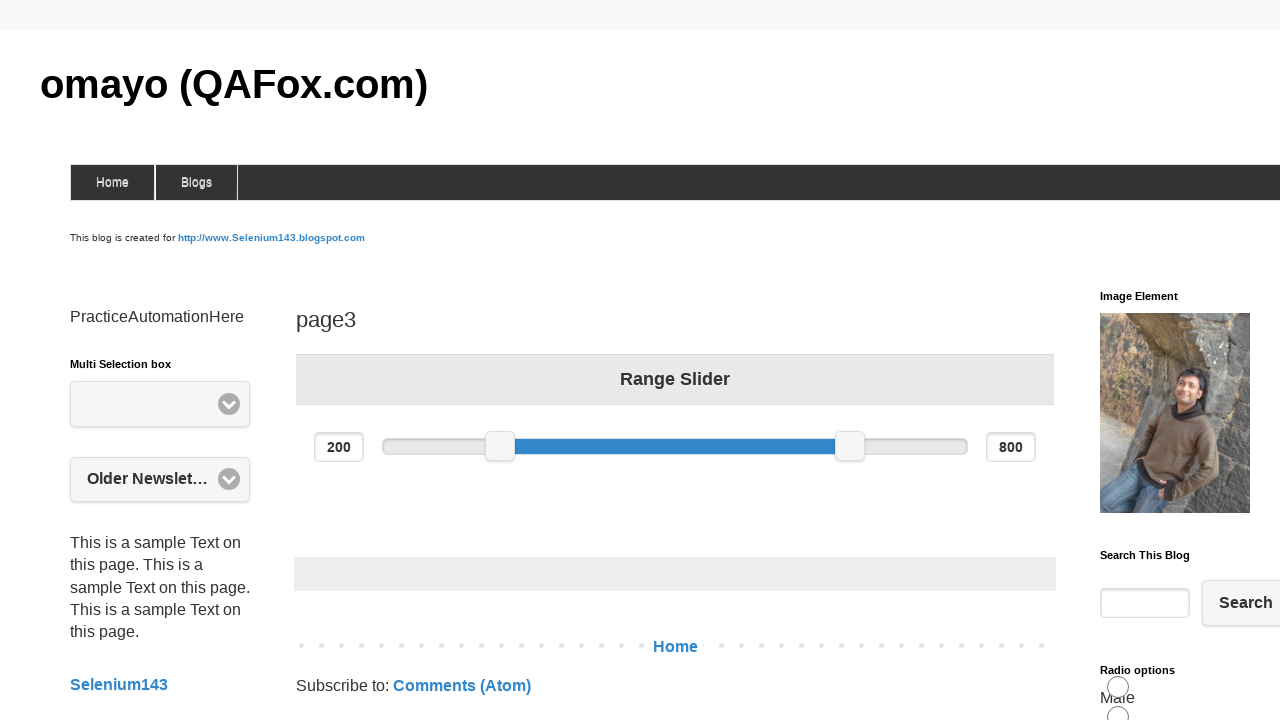

Moved mouse to center of slider handle at (500, 446)
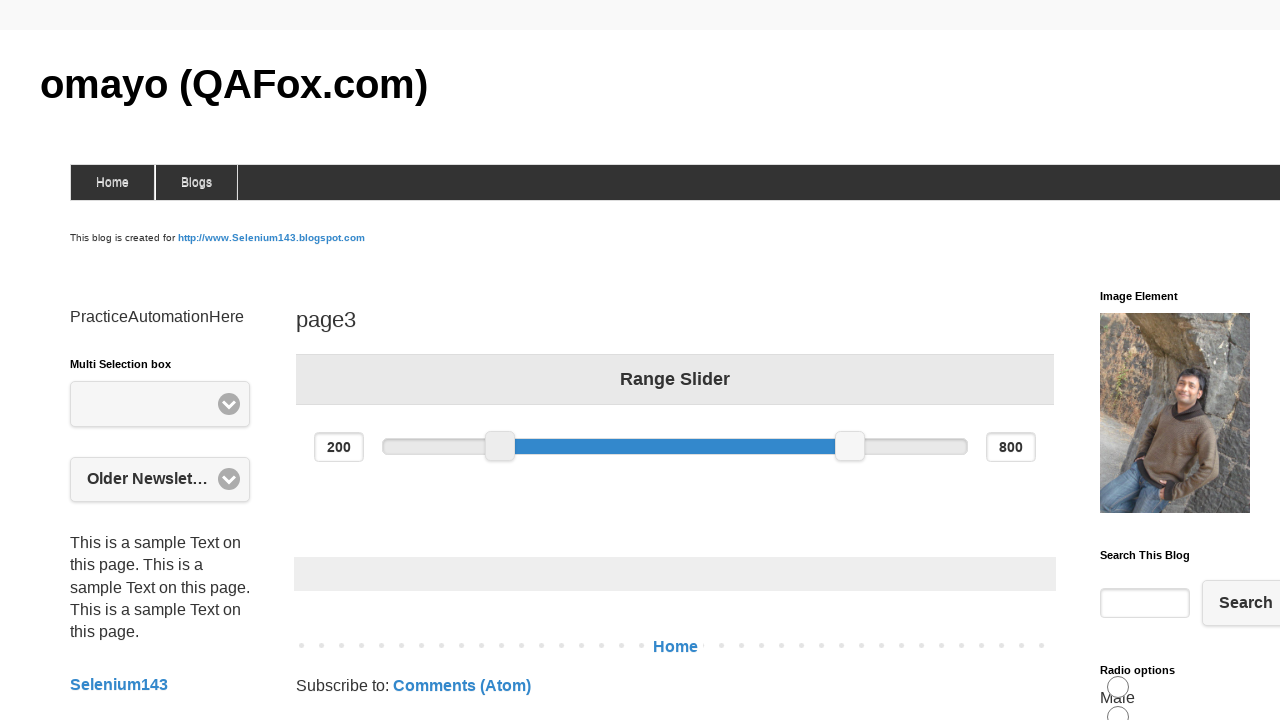

Pressed down mouse button on slider handle at (500, 446)
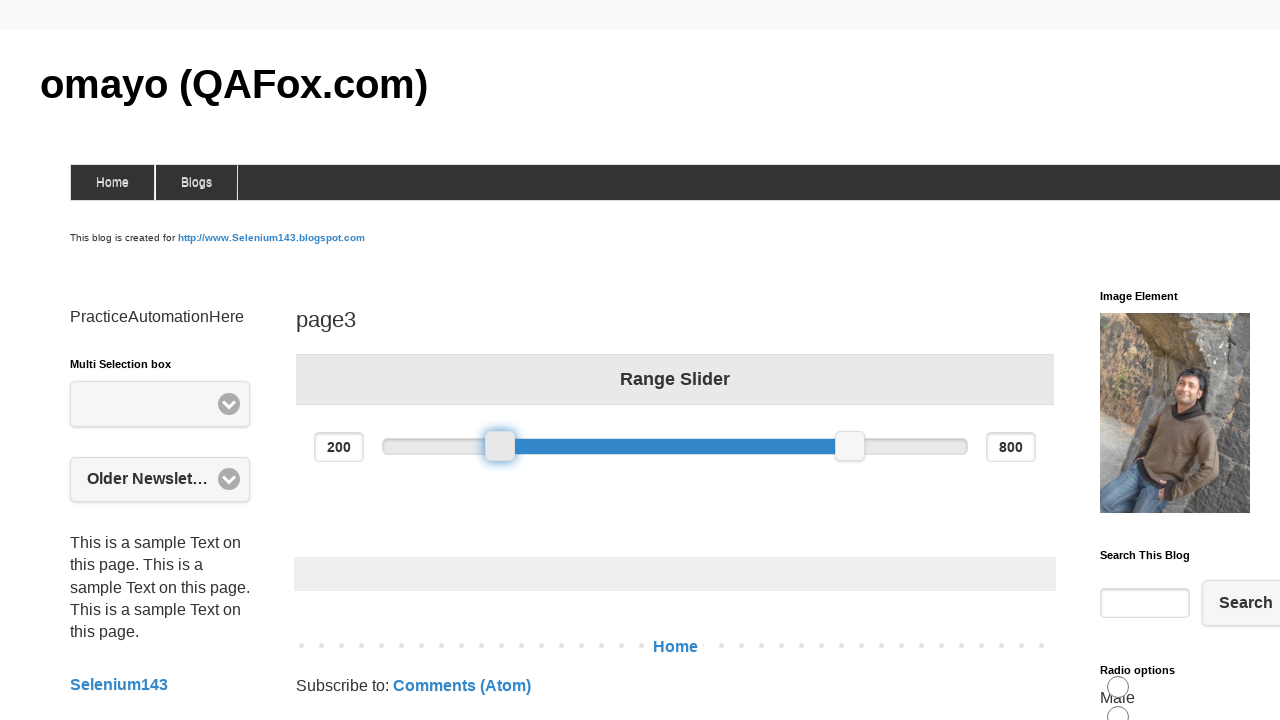

Dragged slider handle 200px horizontally and 10px vertically at (700, 456)
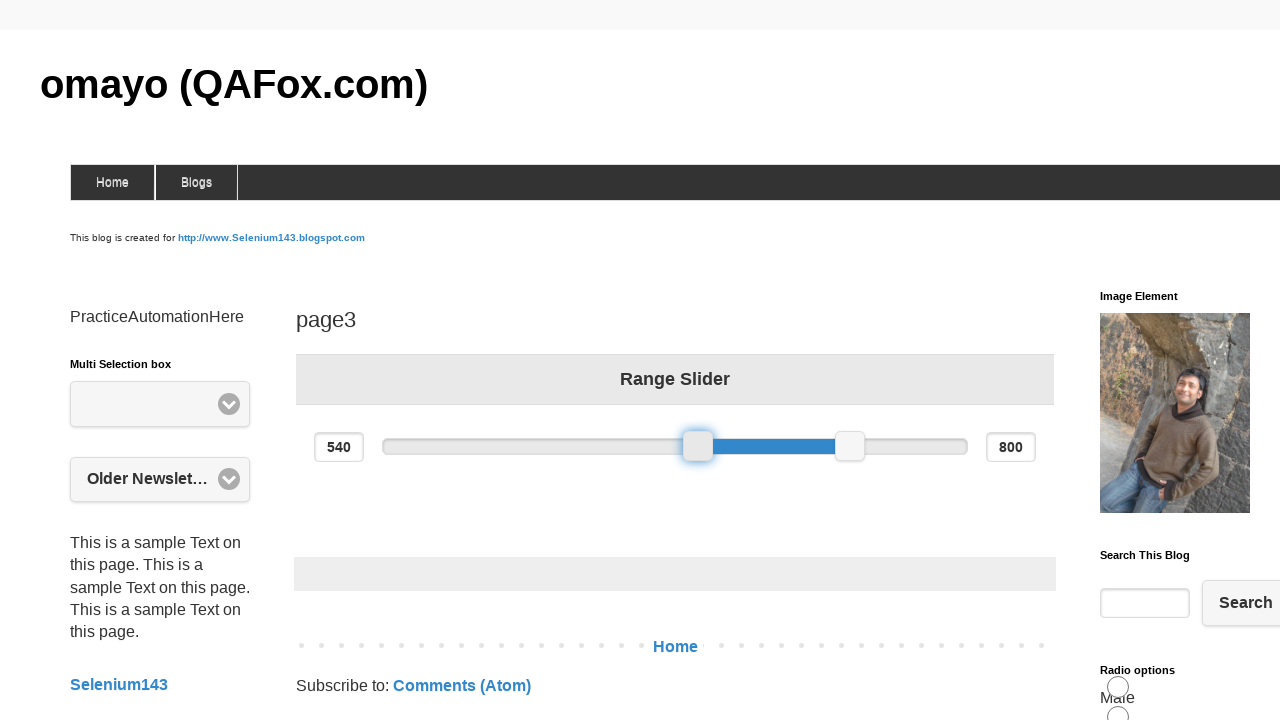

Released mouse button, completing the drag and drop operation at (700, 456)
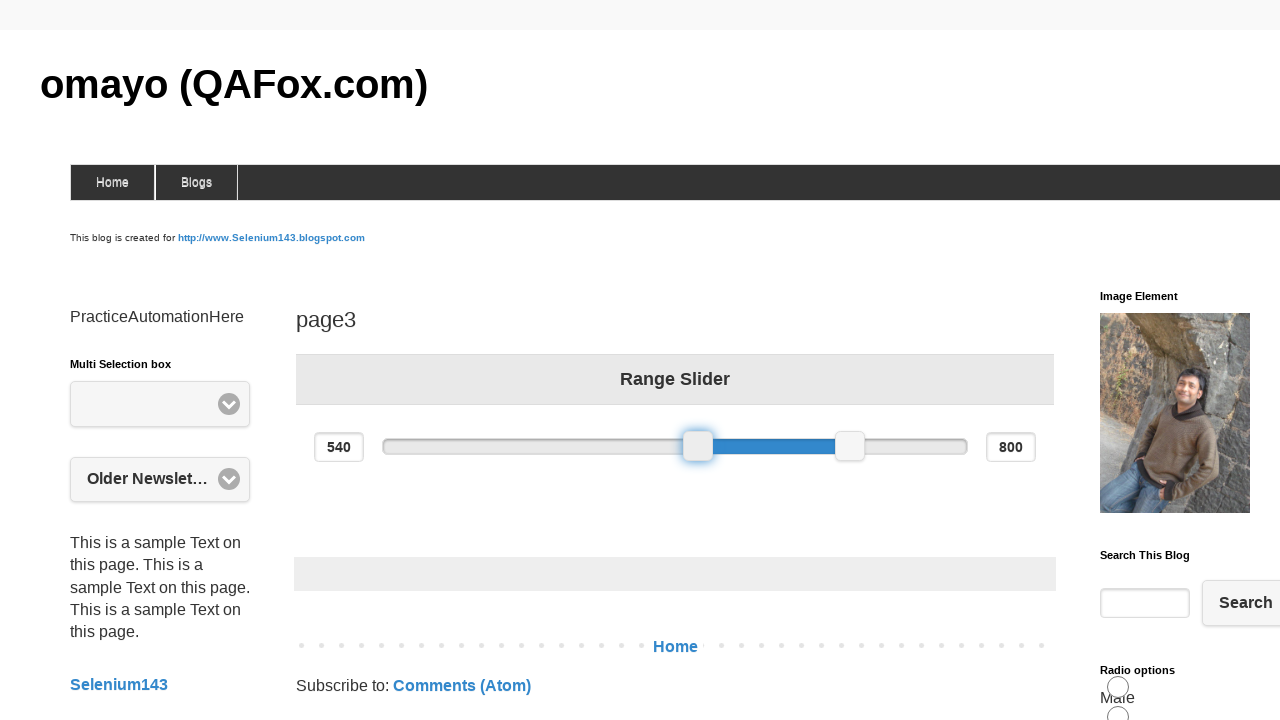

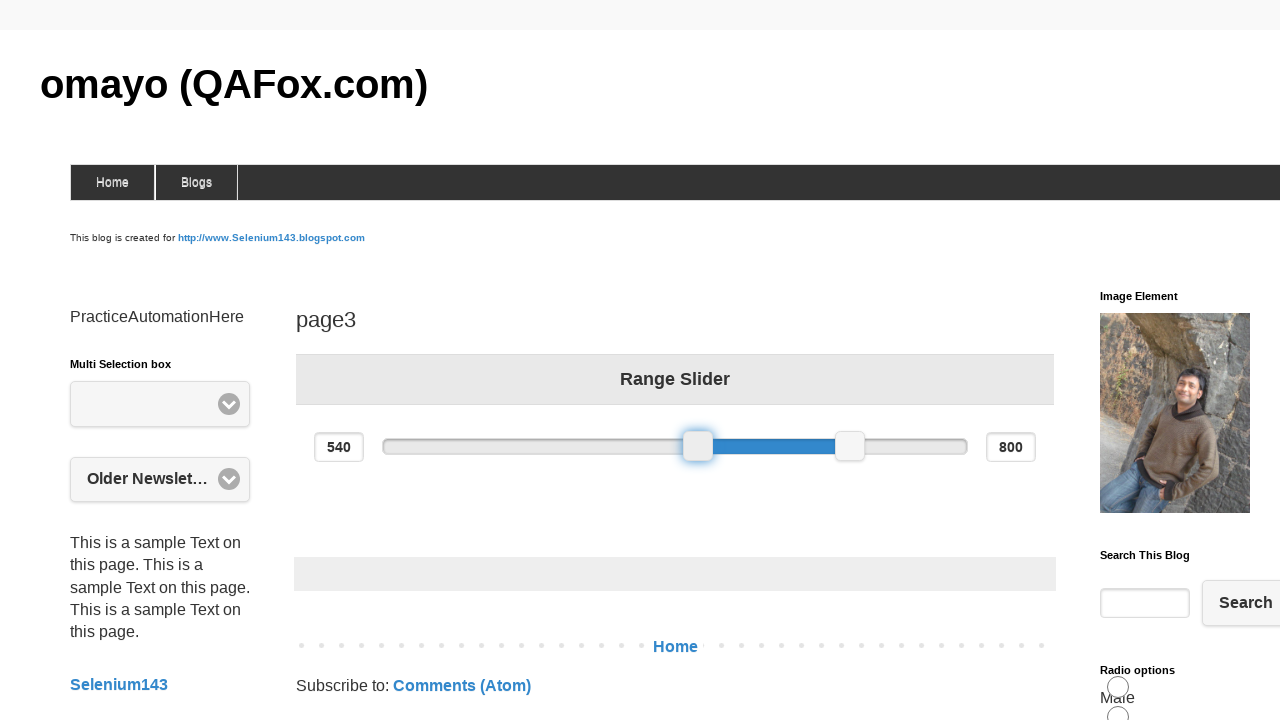